Tests JavaScript alert handling by clicking a button that triggers a JS alert, accepting the alert, and verifying the result message is displayed

Starting URL: https://the-internet.herokuapp.com/javascript_alerts

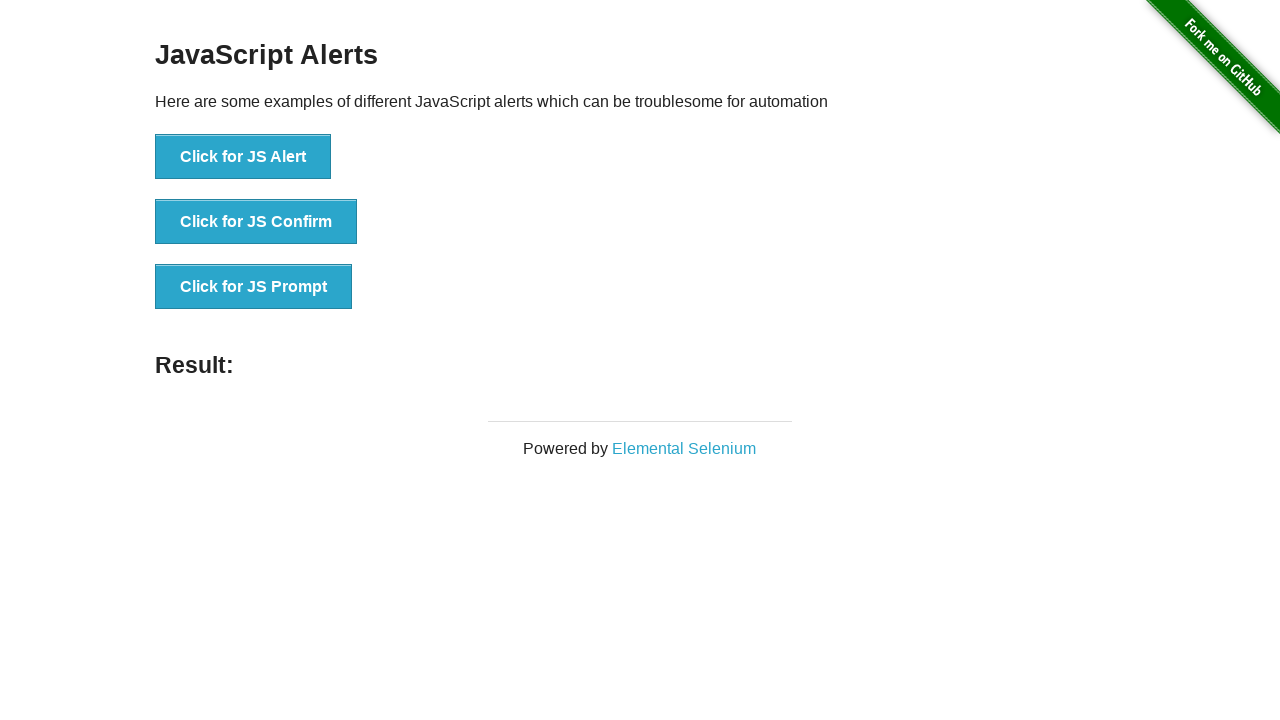

Clicked button to trigger JS Alert at (243, 157) on xpath=//button[text() = 'Click for JS Alert']
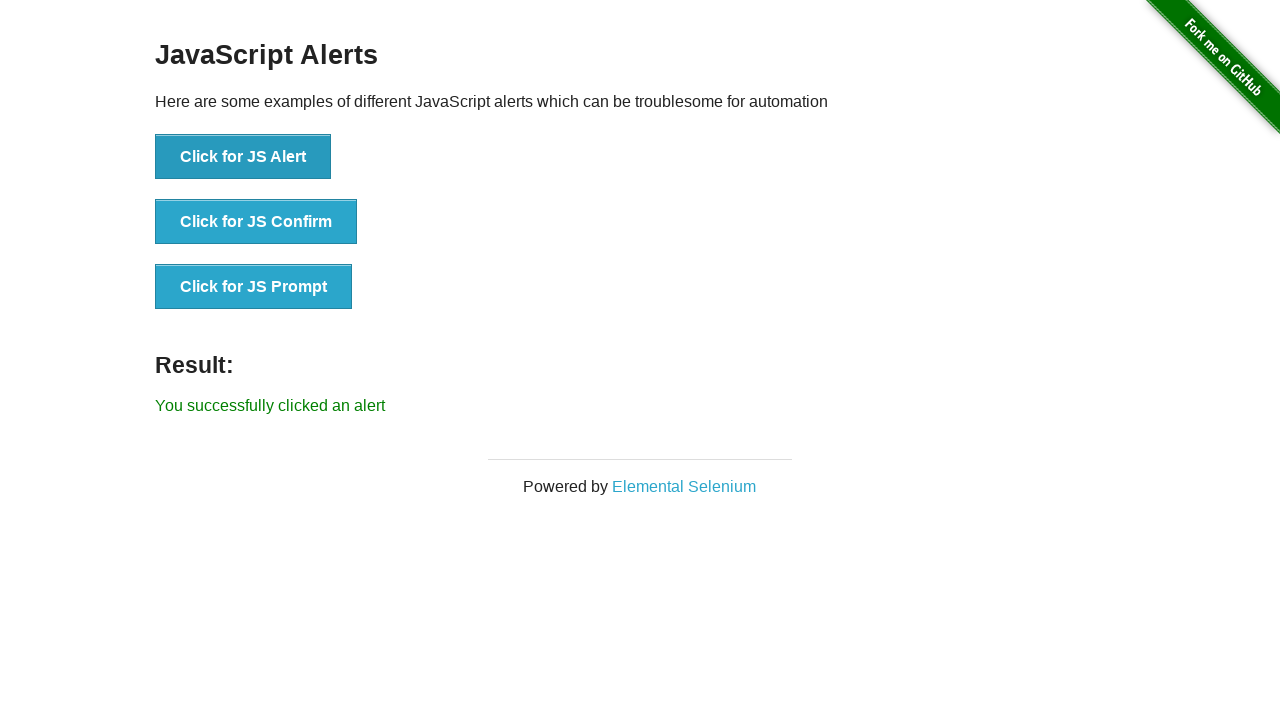

Set up dialog handler to accept alerts
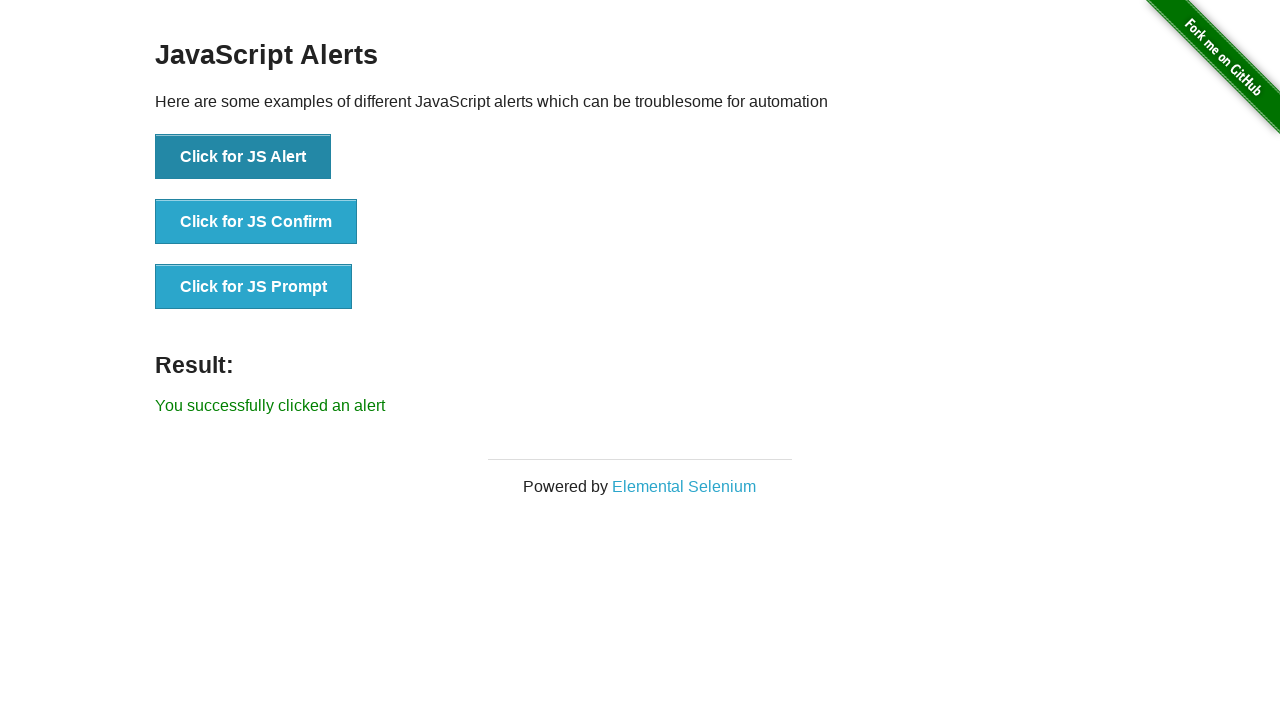

Clicked button again to trigger JS Alert with handler active at (243, 157) on xpath=//button[text() = 'Click for JS Alert']
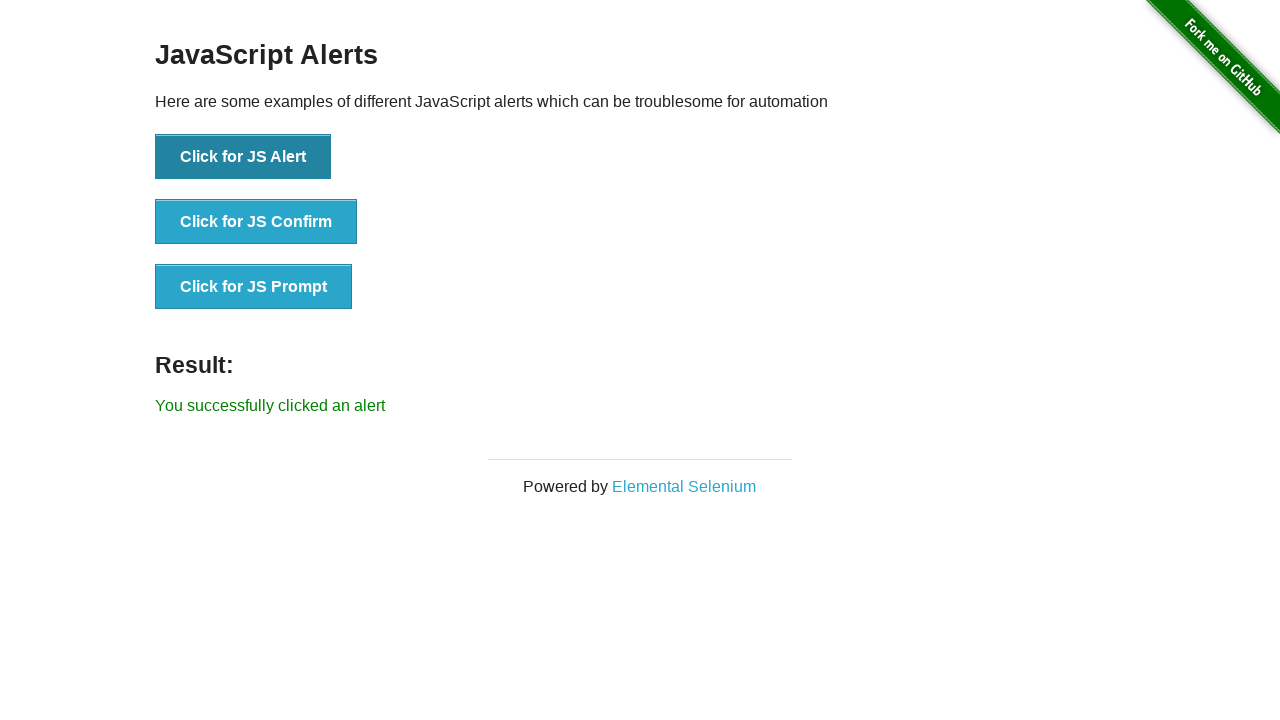

Result message appeared after accepting alert
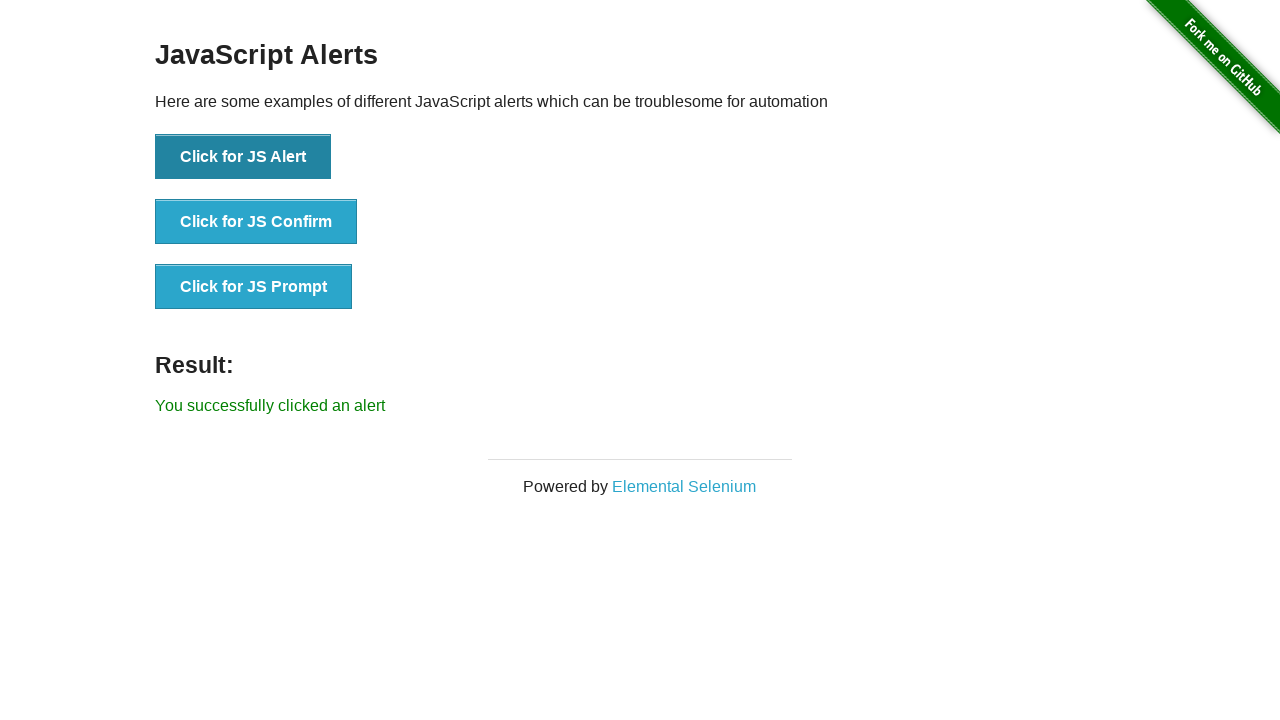

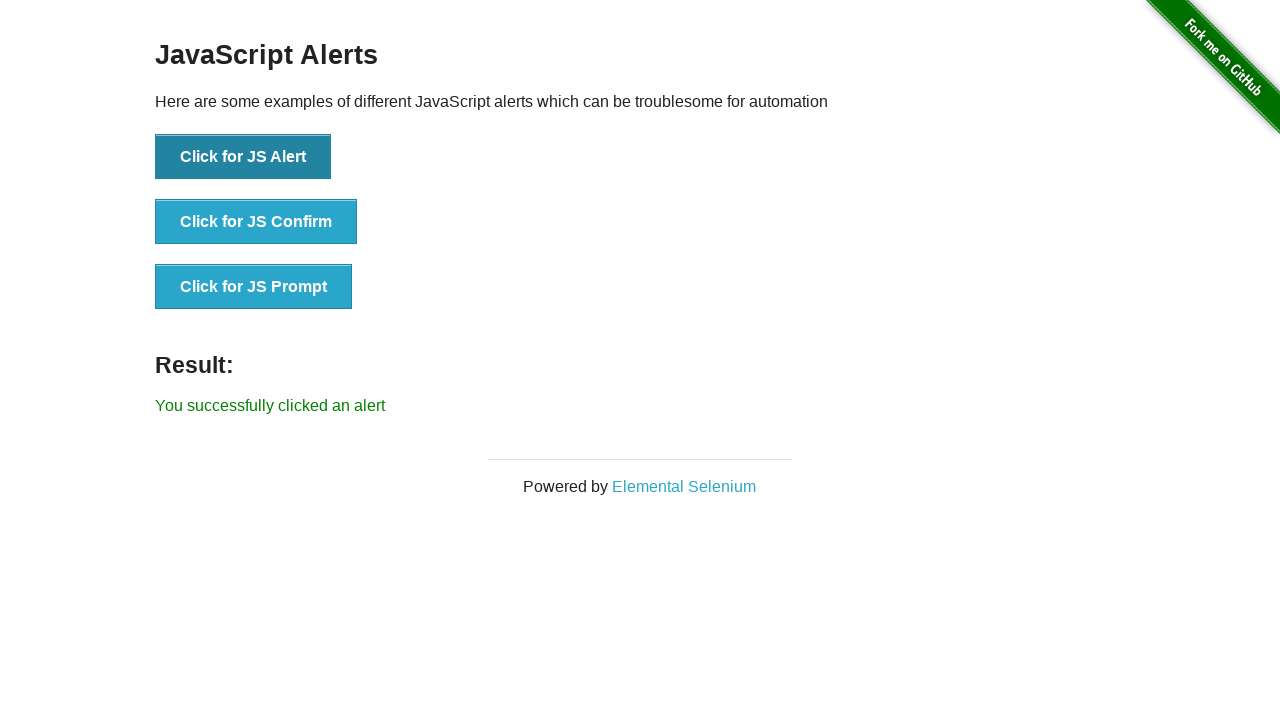